Tests user registration by filling out a sign-up form with name, email, password, phone, address, and sports preference fields, then submitting the registration

Starting URL: https://ec-client-six.vercel.app/

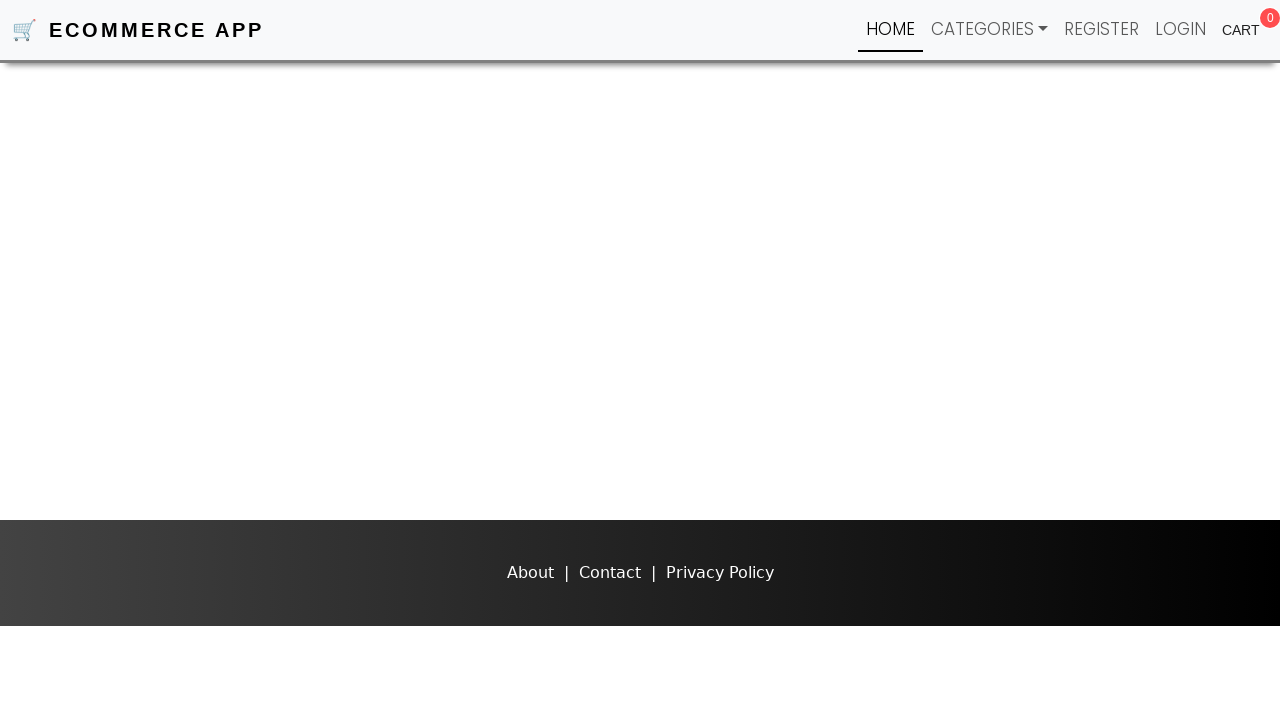

Clicked Register button to navigate to registration form at (1102, 29) on xpath=//*[@id="register"]
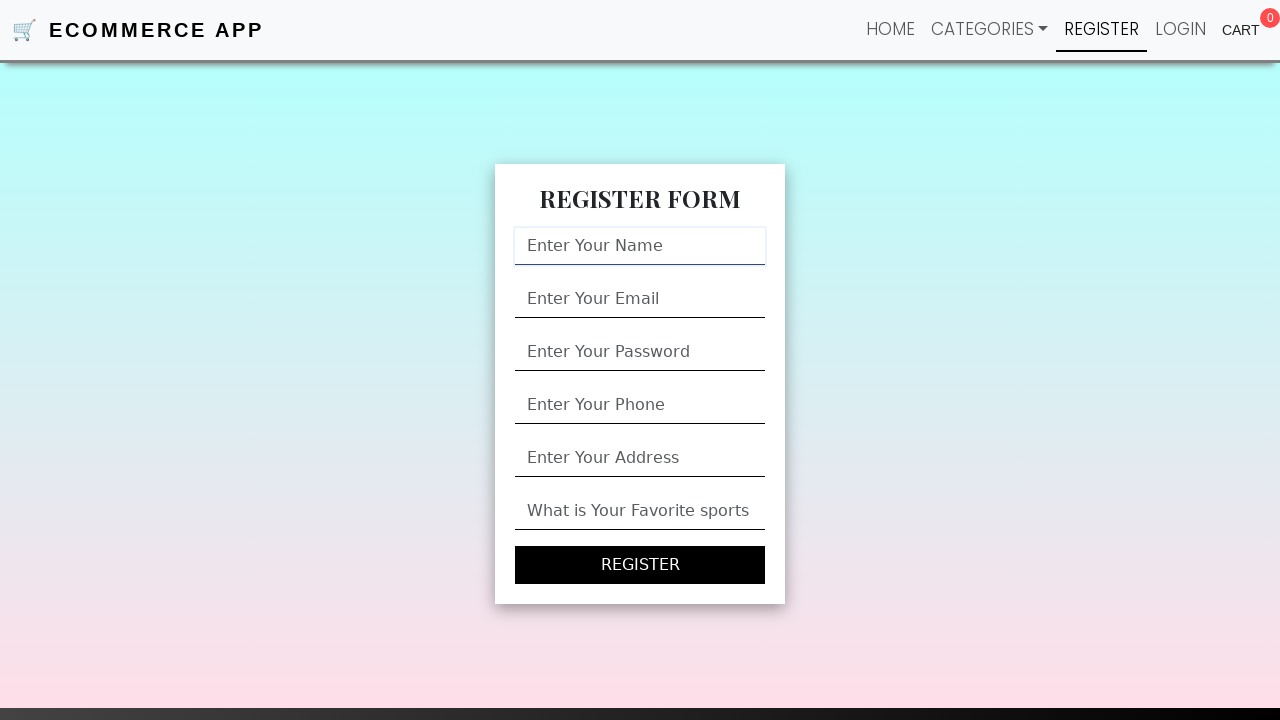

Filled name field with 'Osama' on //*[@id="exampleInputEmail1"]
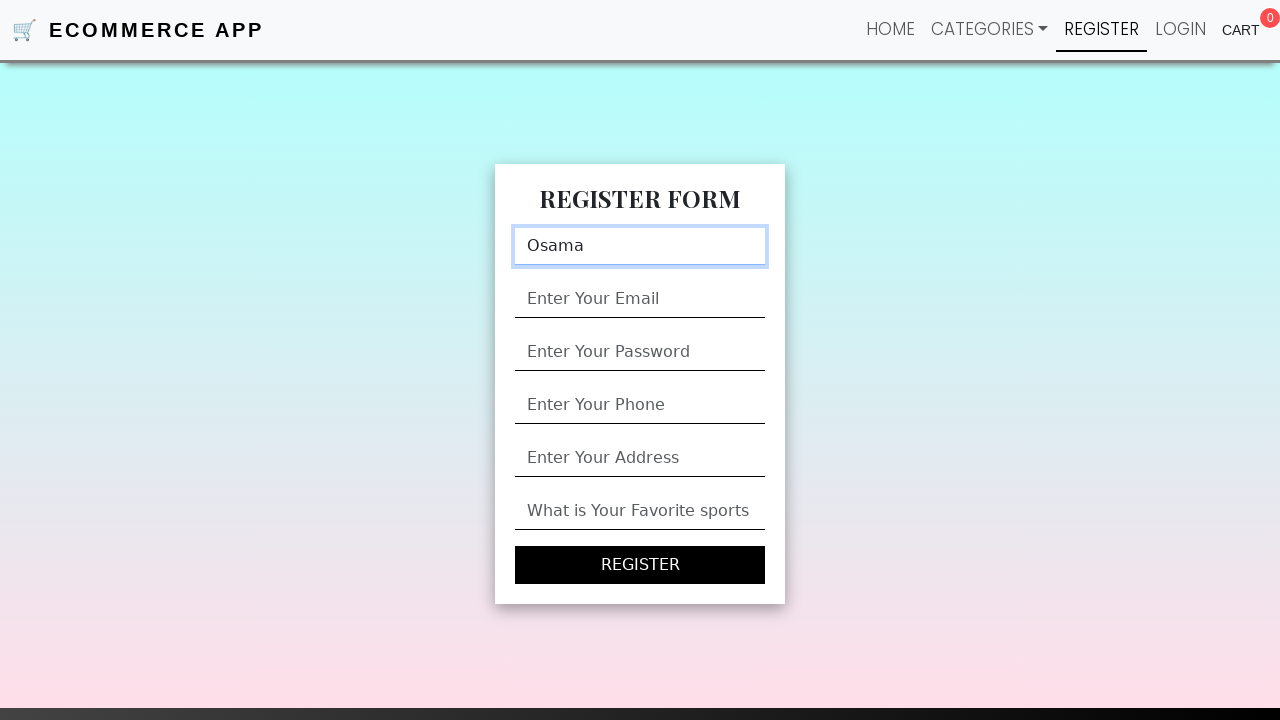

Filled email field with 'testuser7823@example.com' on //*[@id="exampleInputEmail2"]
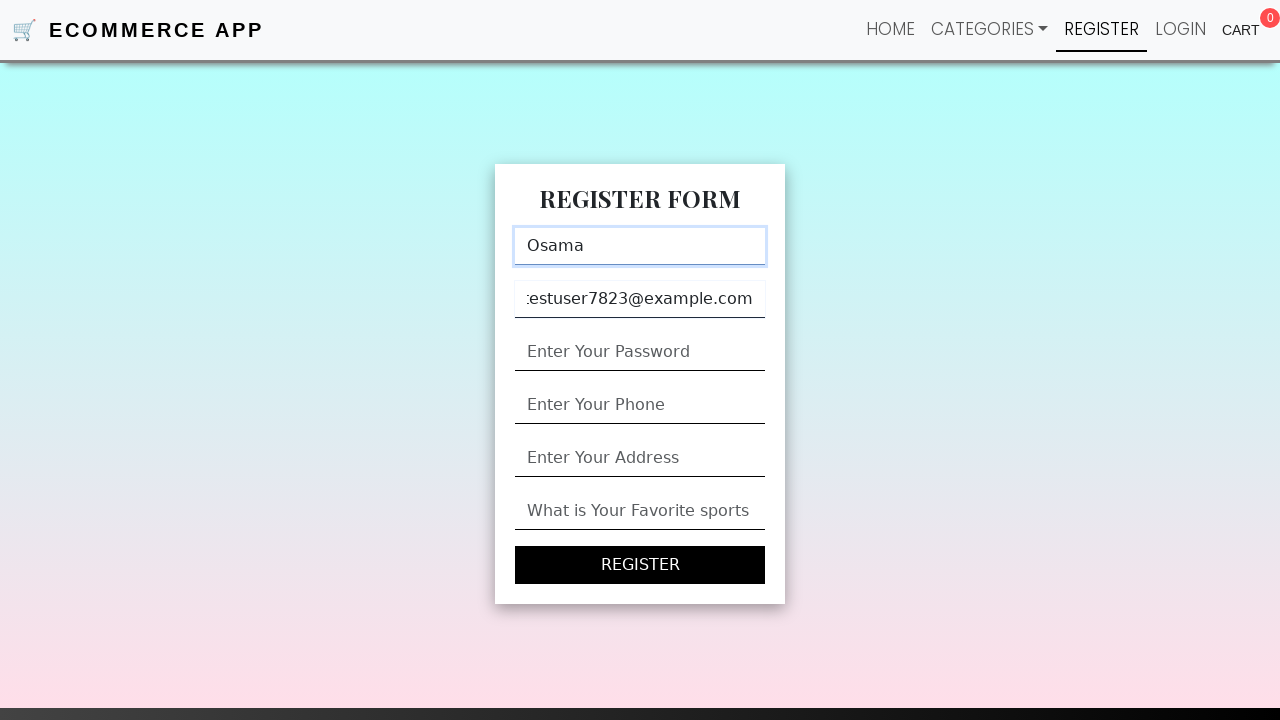

Filled password field with 'SecurePass456' on //*[@id="exampleInputPassword1"]
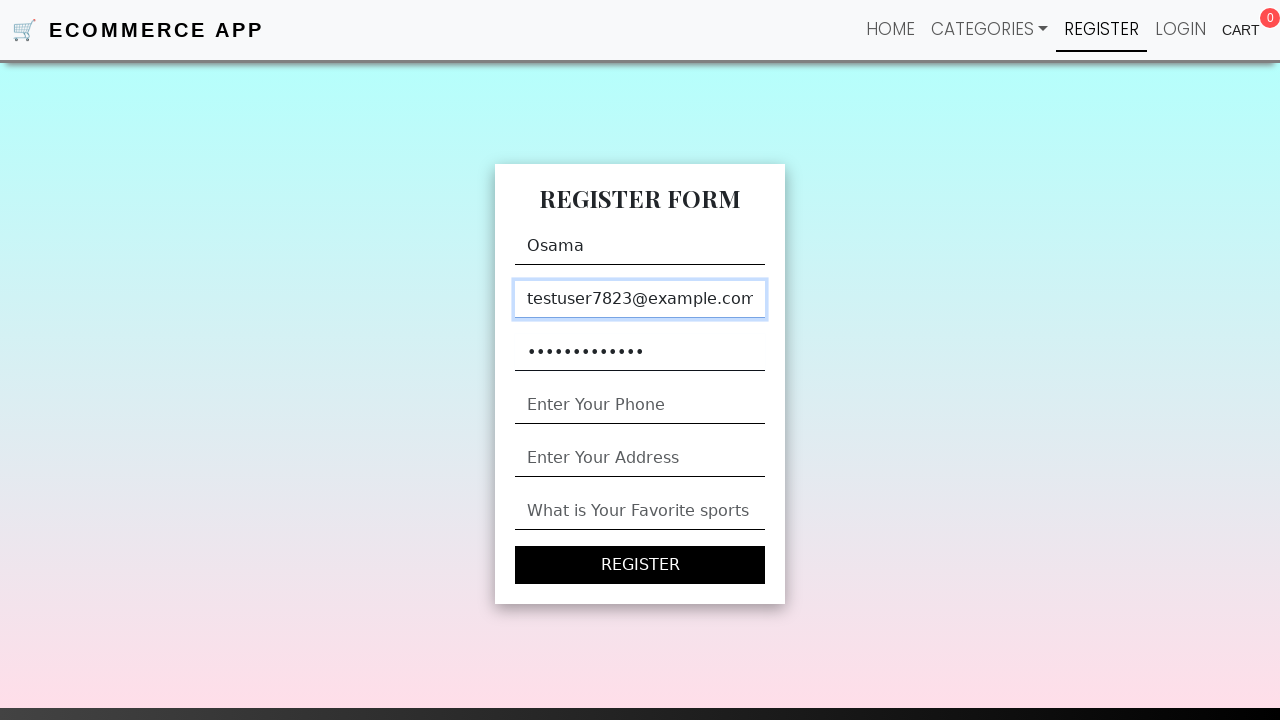

Filled phone field with '9876543210' on //*[@id="exampleInputEmail3"]
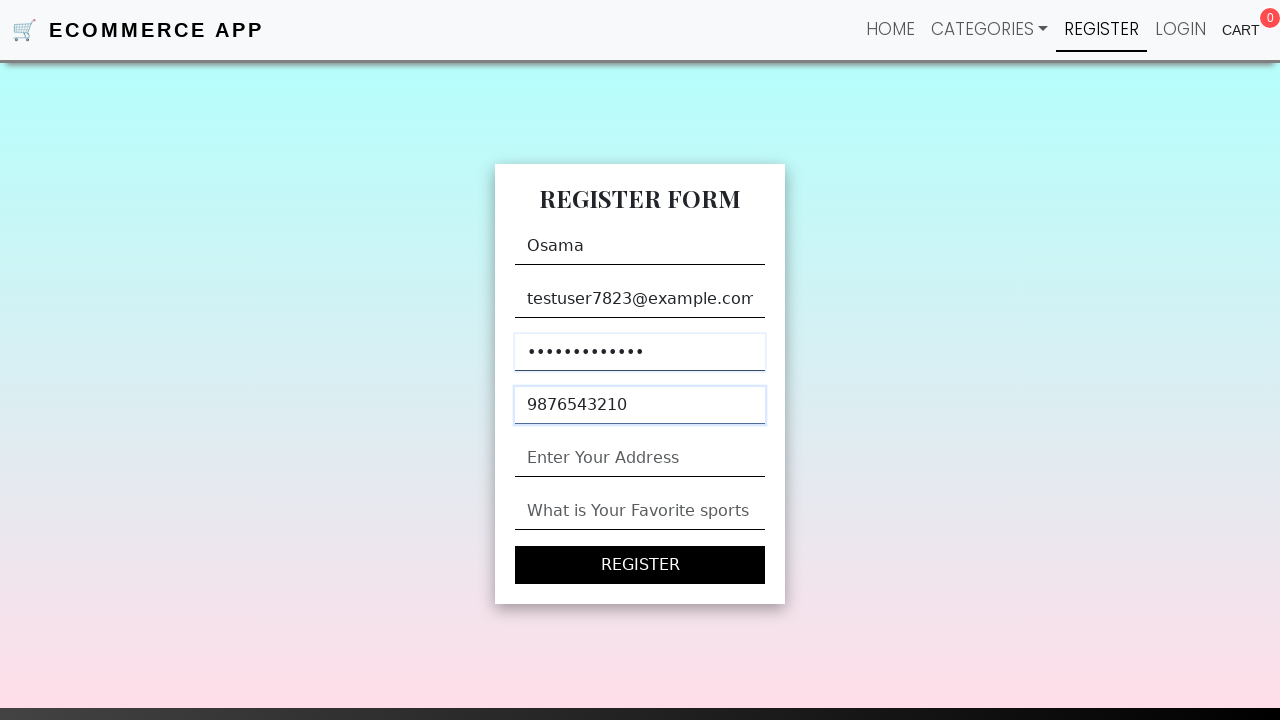

Filled address field with '456 Main Avenue, Test City' on //*[@id="exampleInputEmail4"]
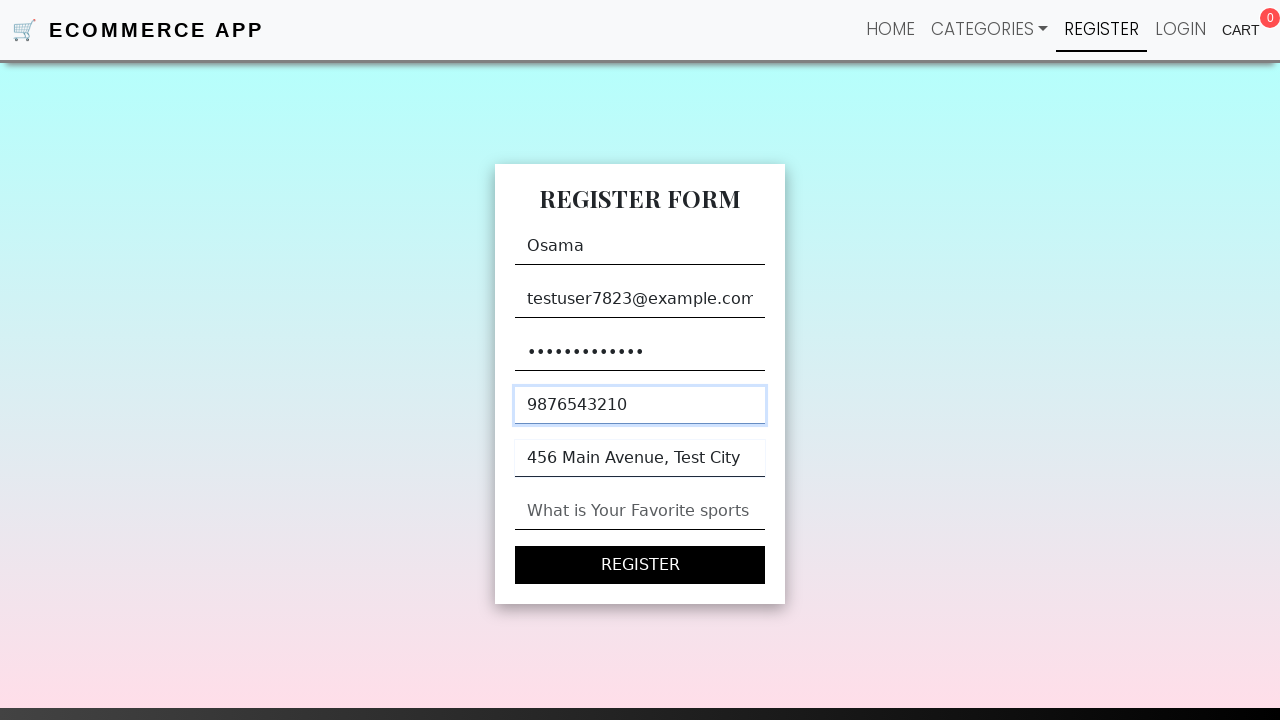

Filled sports preference field with 'Basketball' on //*[@id="exampleInputEmail5"]
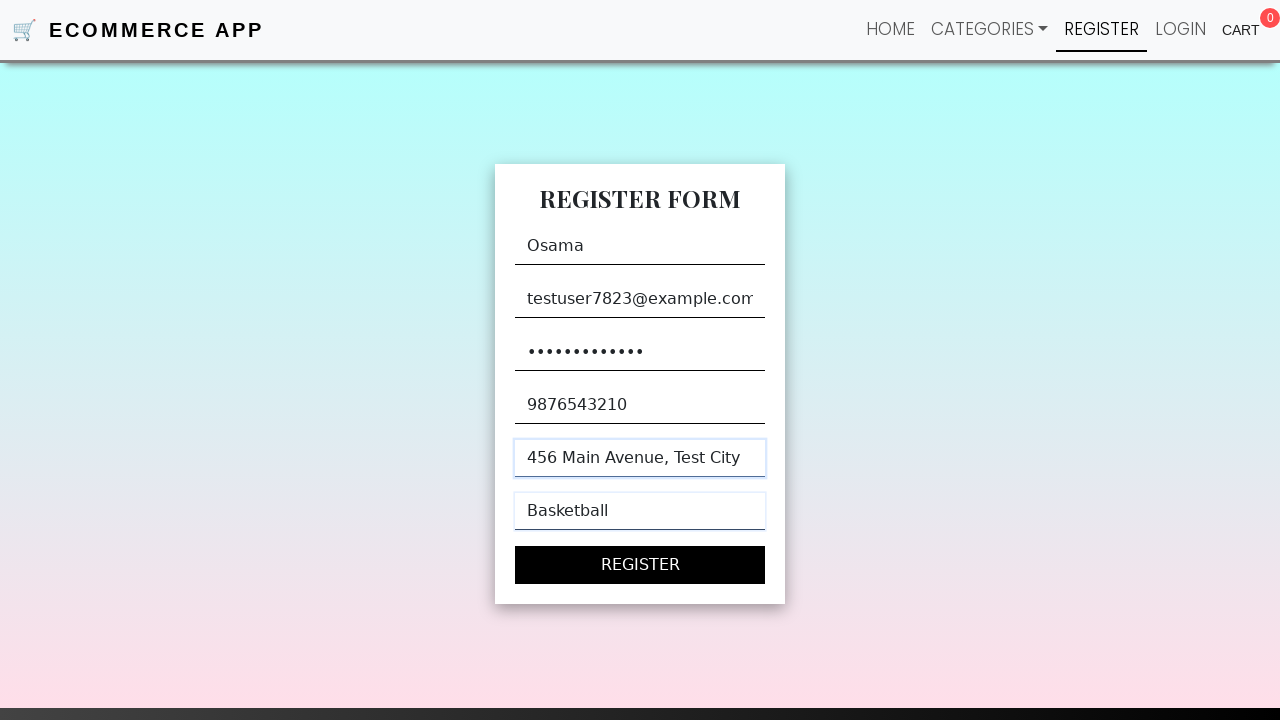

Clicked Register button to submit the sign-up form at (640, 565) on xpath=//*[@id="root"]/div/main/div[2]/form/button
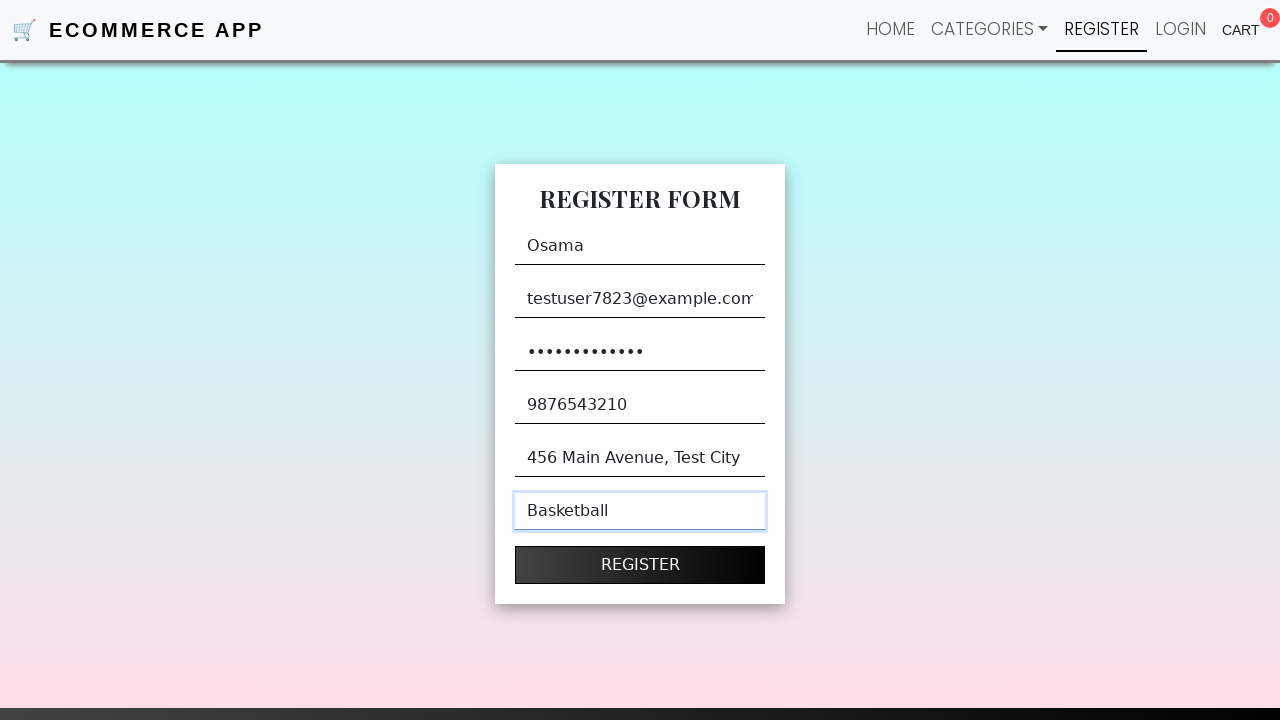

Waited for network idle state after form submission
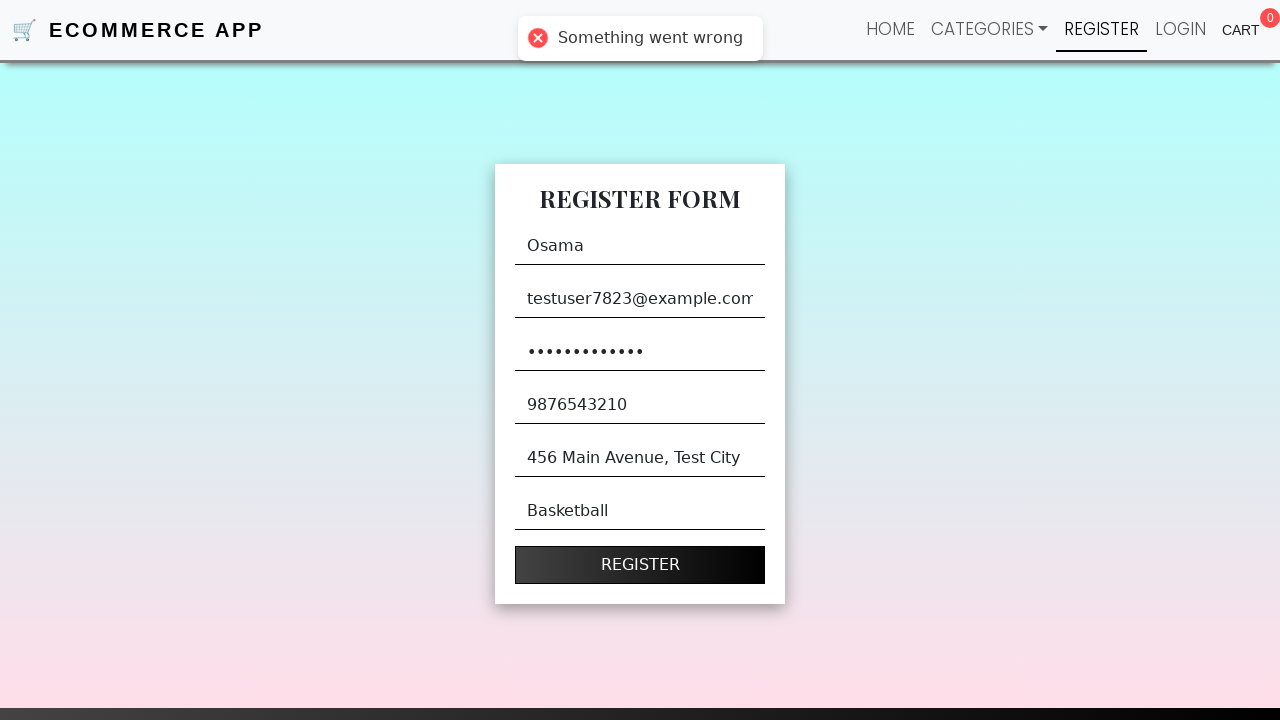

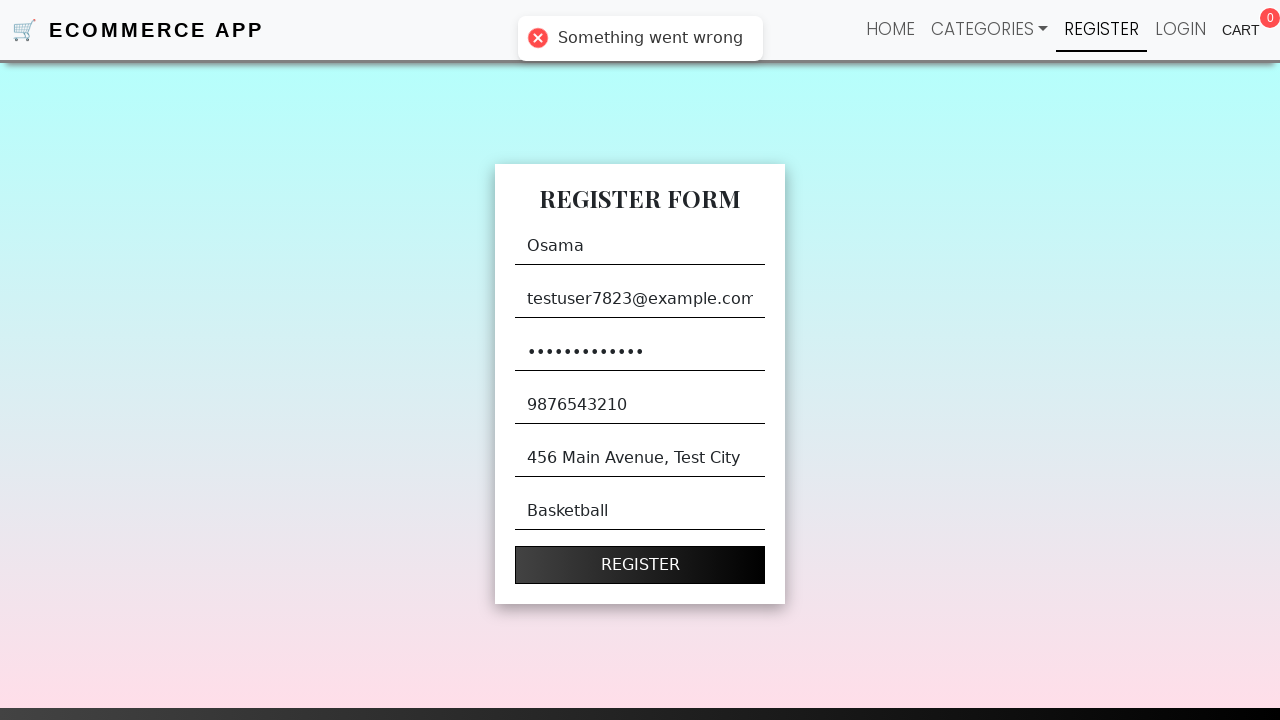